Tests dragging a loan term slider on an EMI calculator by a specified offset

Starting URL: https://emicalculator.net/

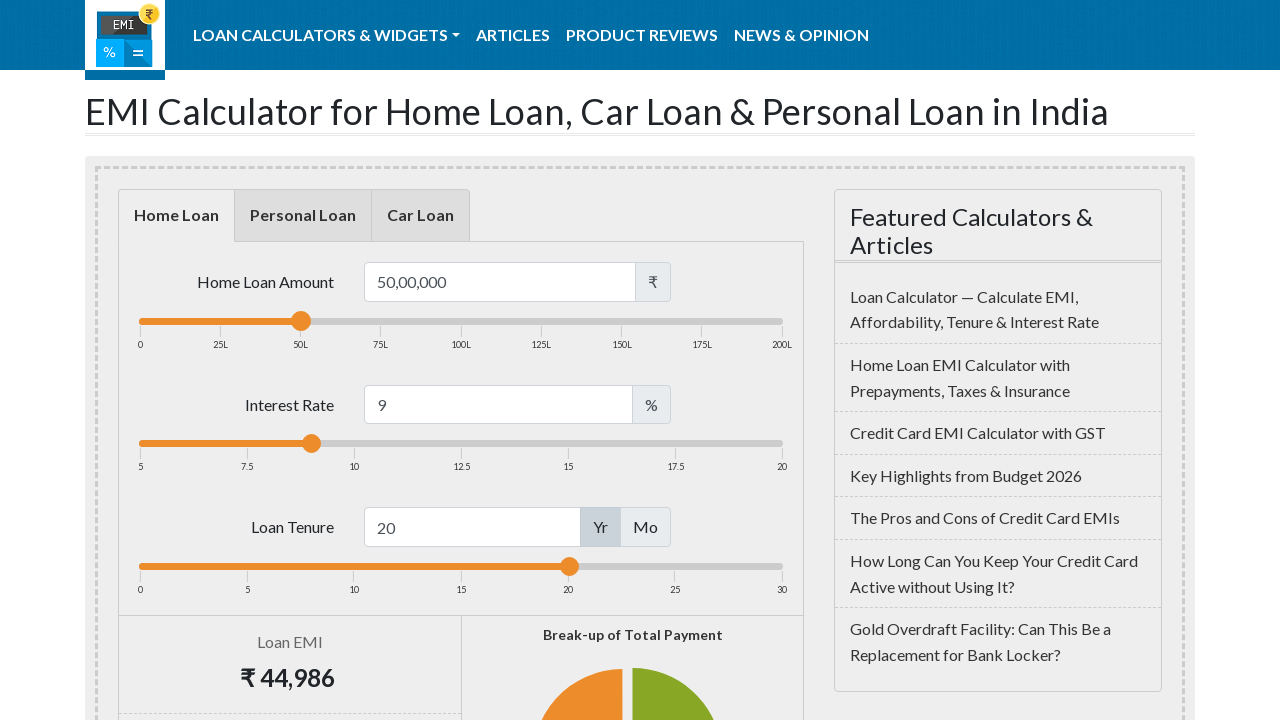

Located the loan term slider element
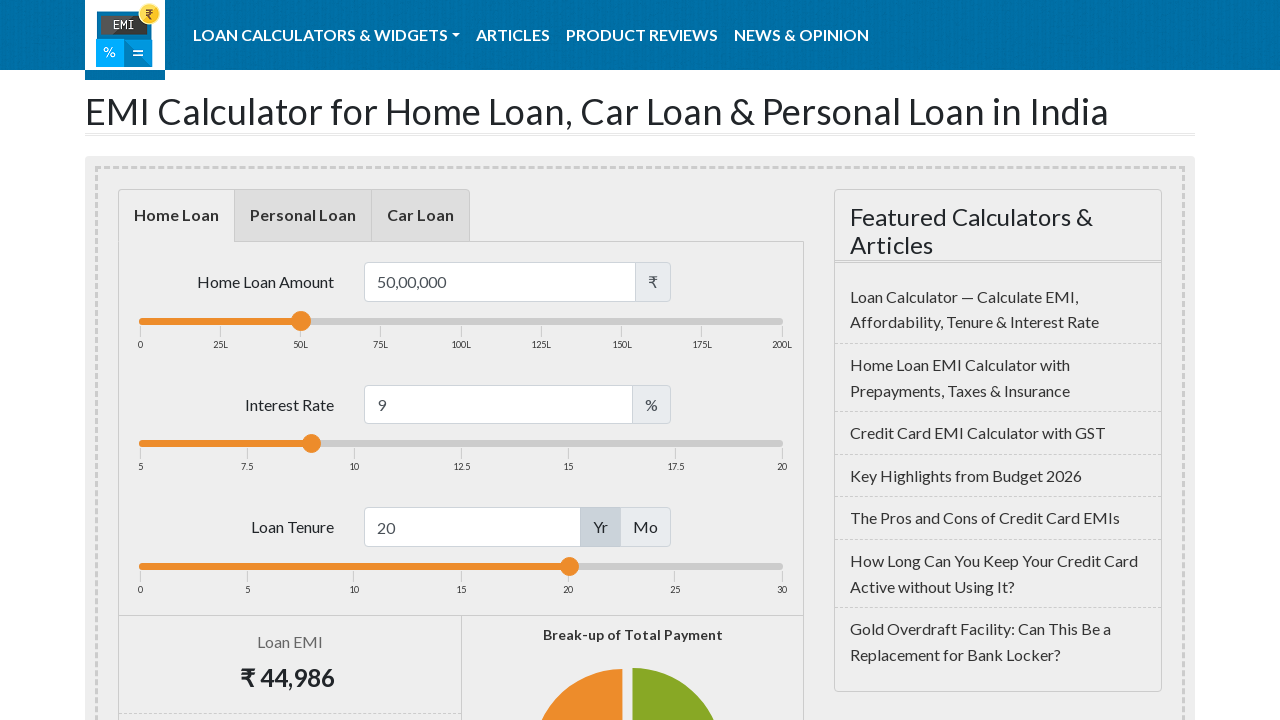

Retrieved bounding box of the loan term slider
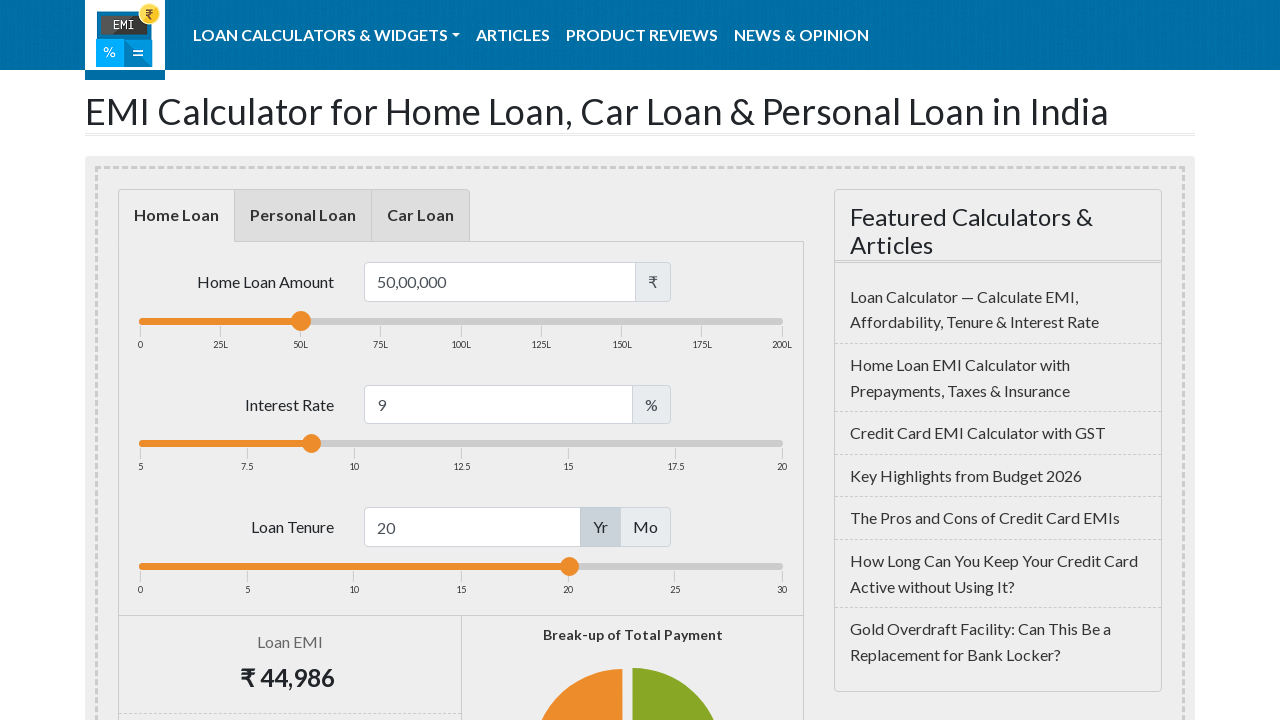

Moved mouse to center of the loan term slider at (461, 566)
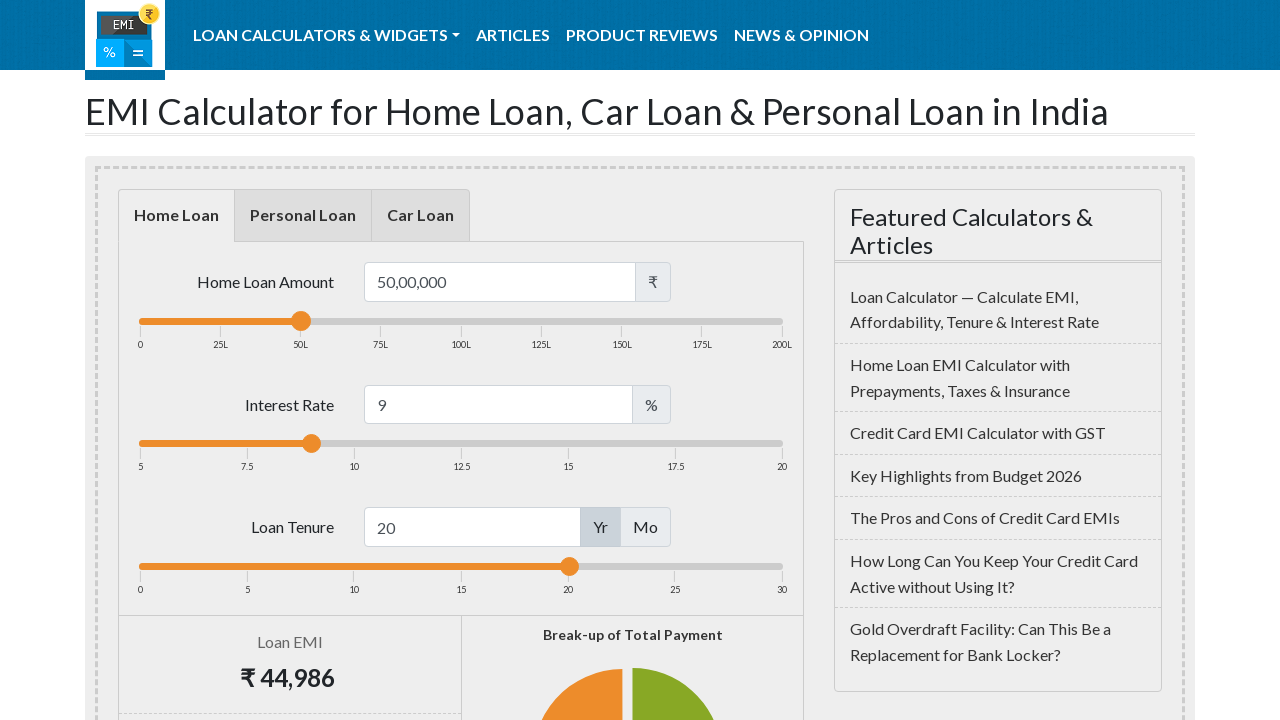

Pressed mouse button down on the slider at (461, 566)
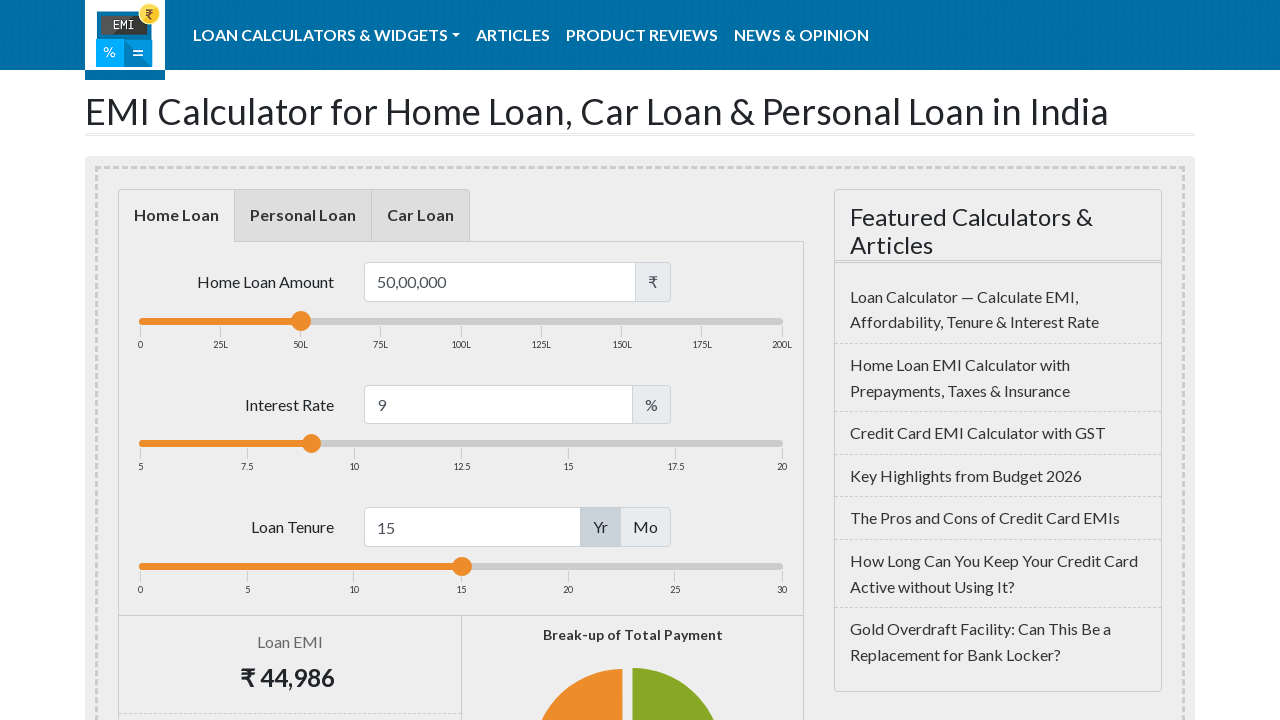

Dragged slider downward by 16 pixels offset at (461, 582)
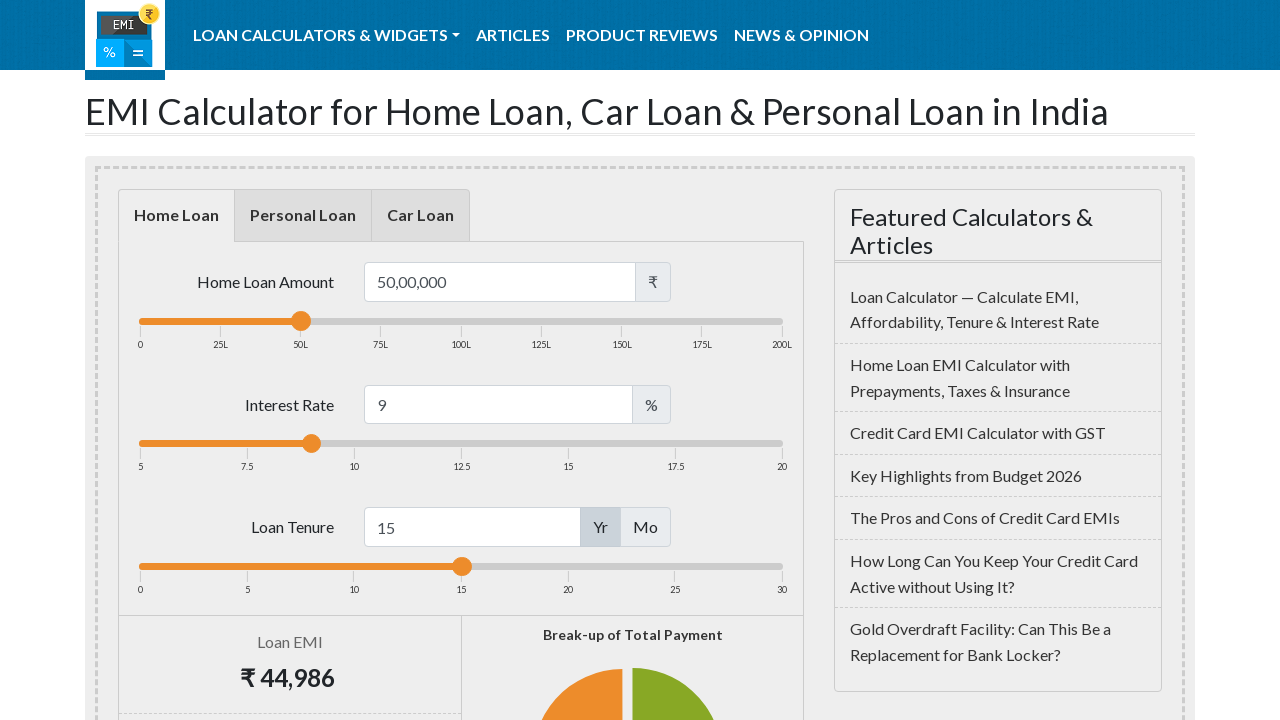

Released mouse button after dragging the slider at (461, 582)
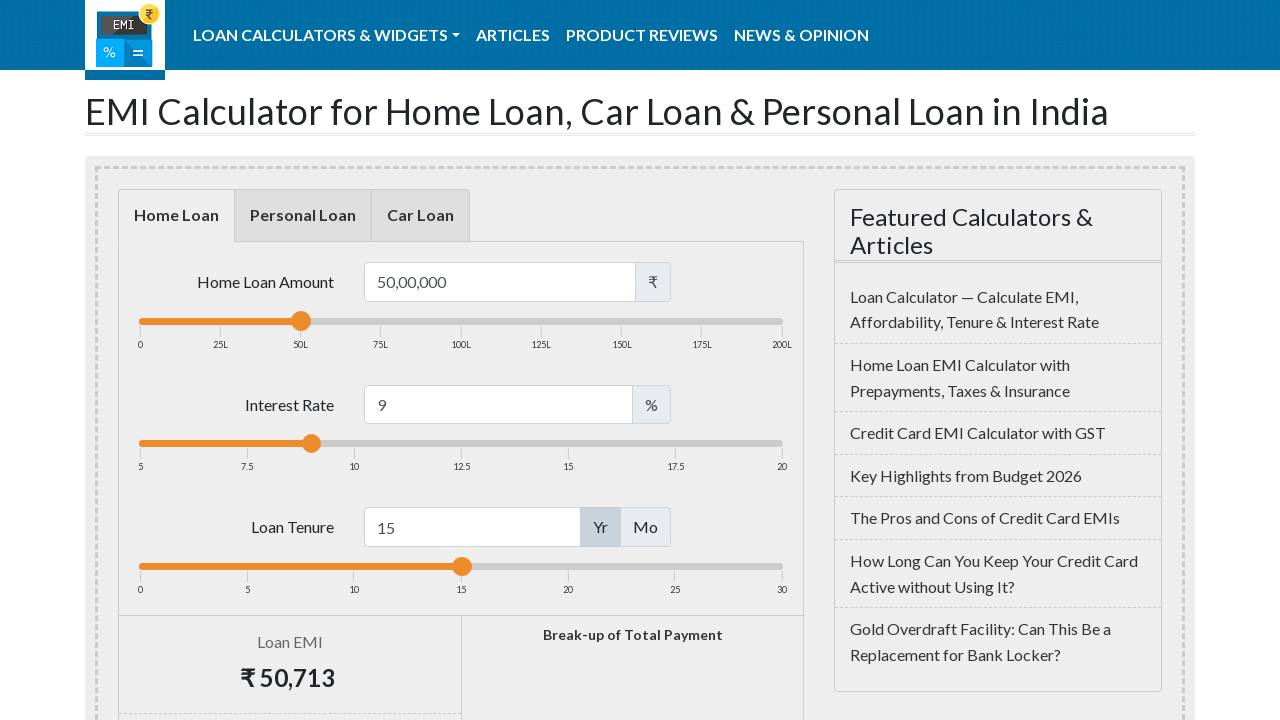

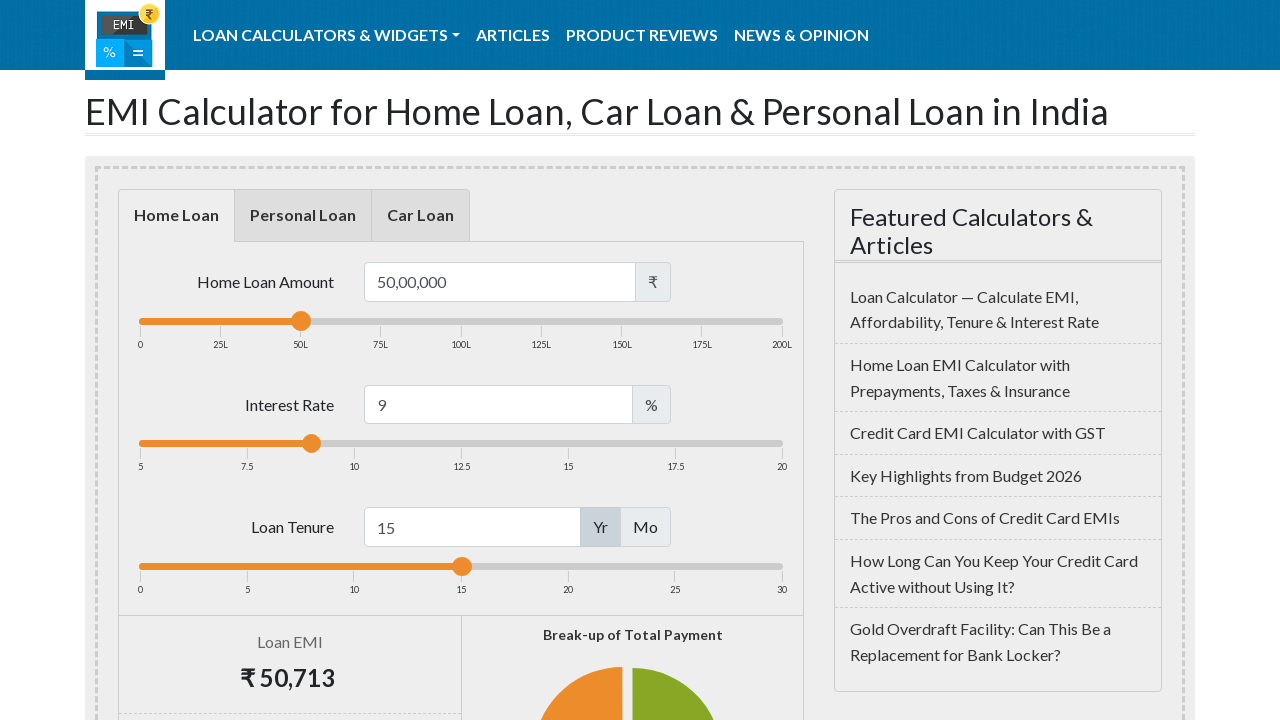